Navigates to DuckDuckGo and waits for the search field to be present on the page

Starting URL: http://duckduckgo.com/

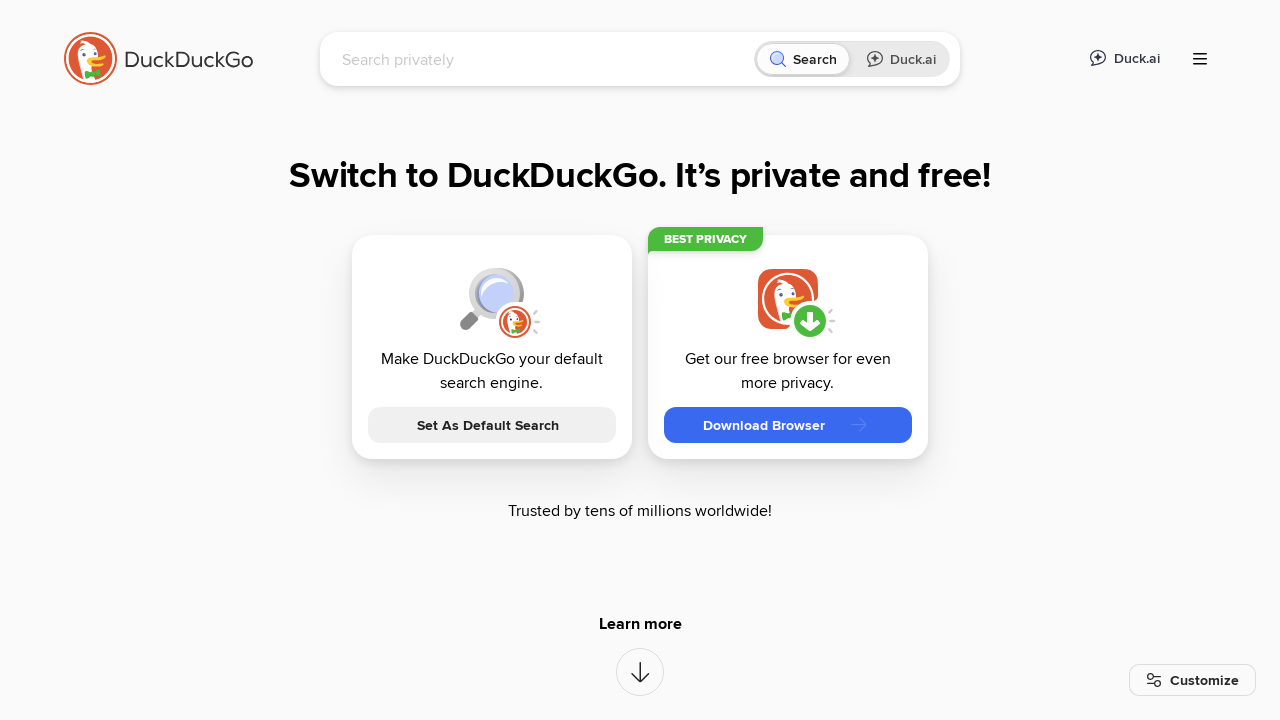

Navigated to DuckDuckGo homepage
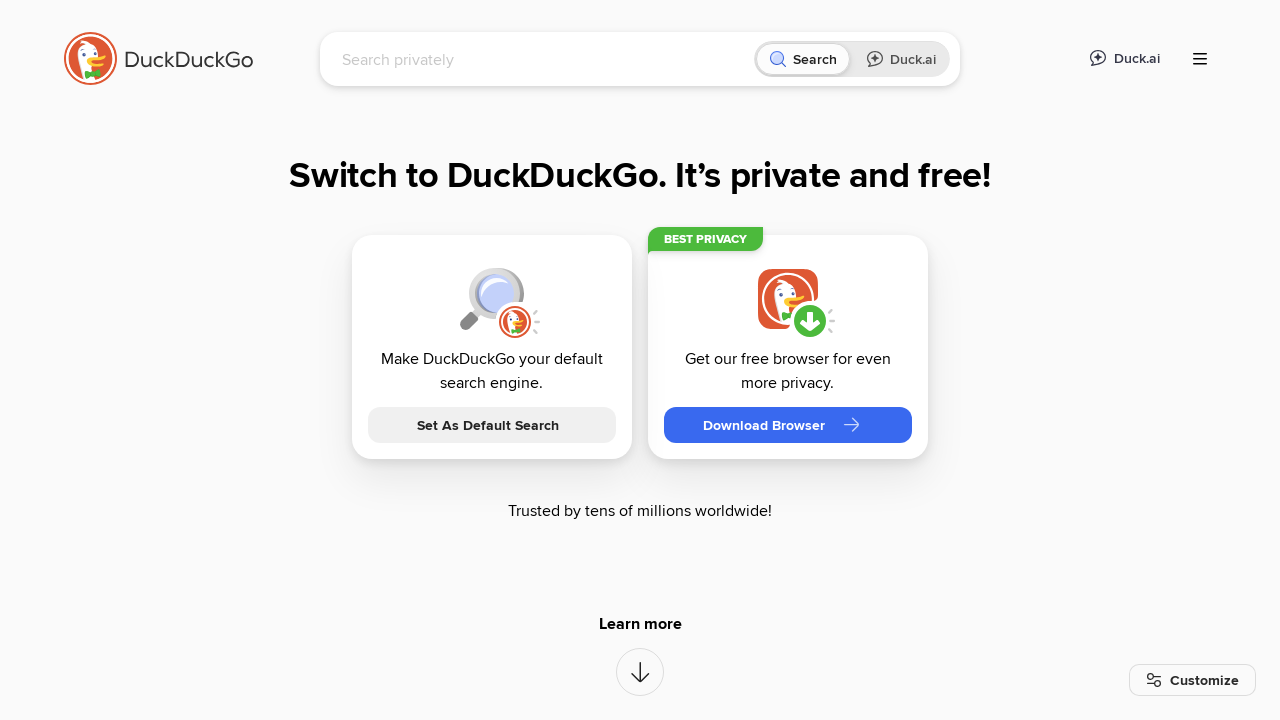

Search field is present on the page
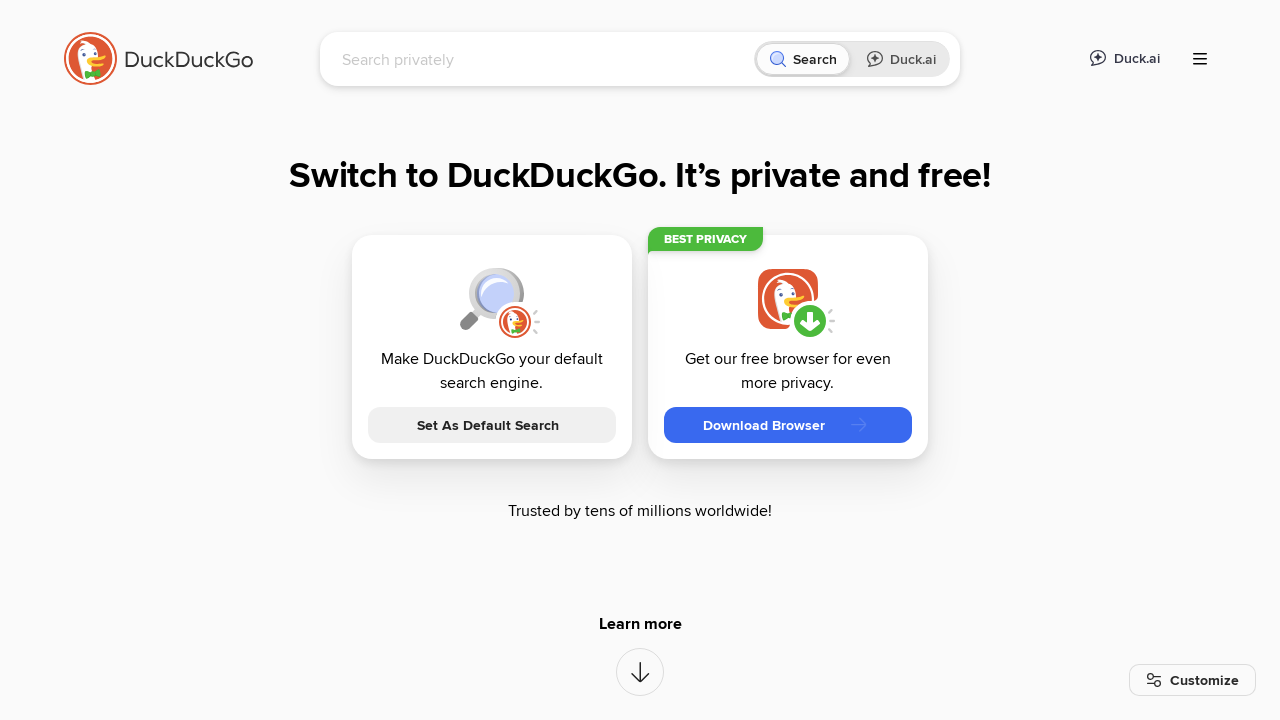

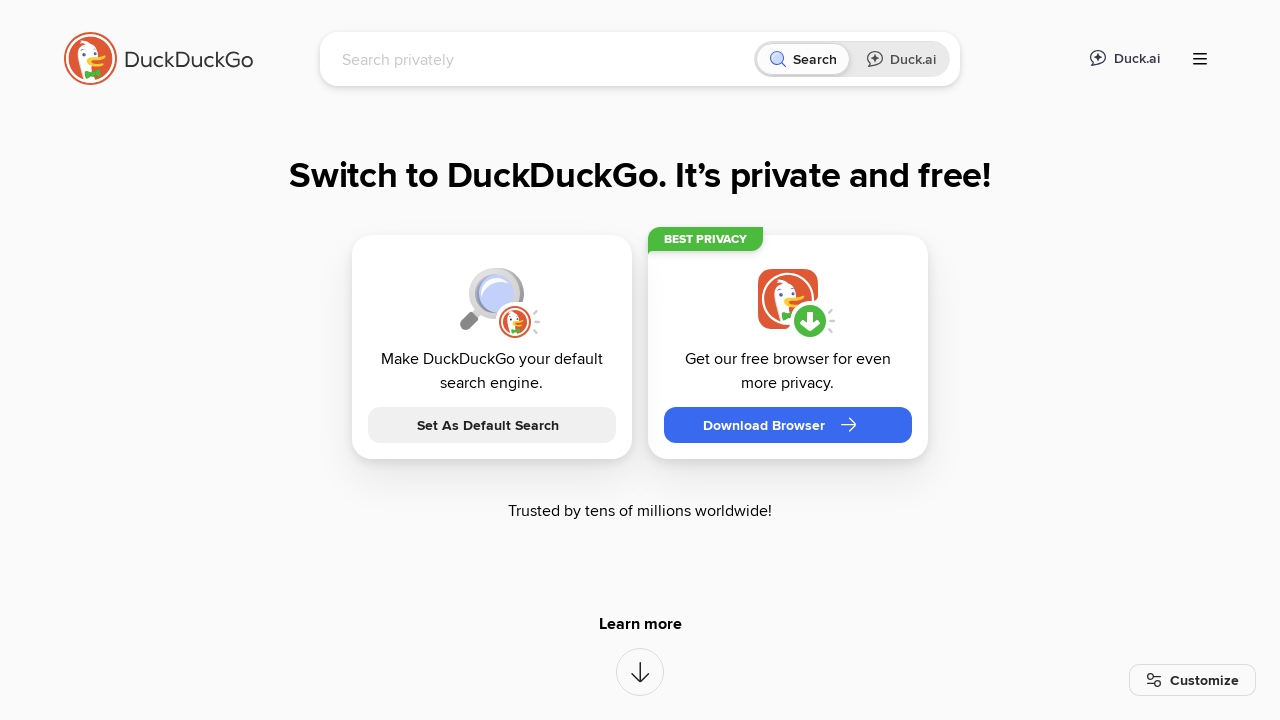